Tests that a modal dialog has the correct role attribute by opening the address dialog and verifying its role is set to "dialog"

Starting URL: https://www.w3.org/WAI/ARIA/apg/patterns/dialog-modal/examples/dialog/

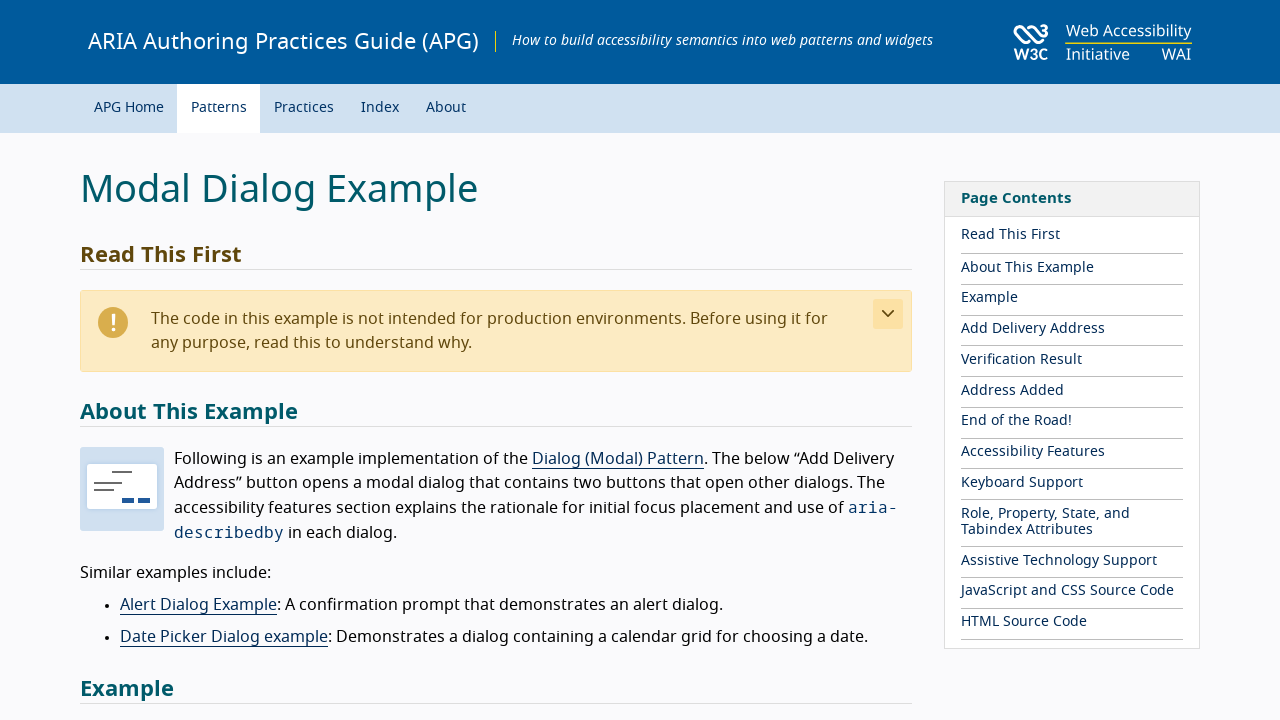

Clicked 'Add Delivery Address' button to open the modal dialog at (161, 361) on button:has-text('Add Delivery Address')
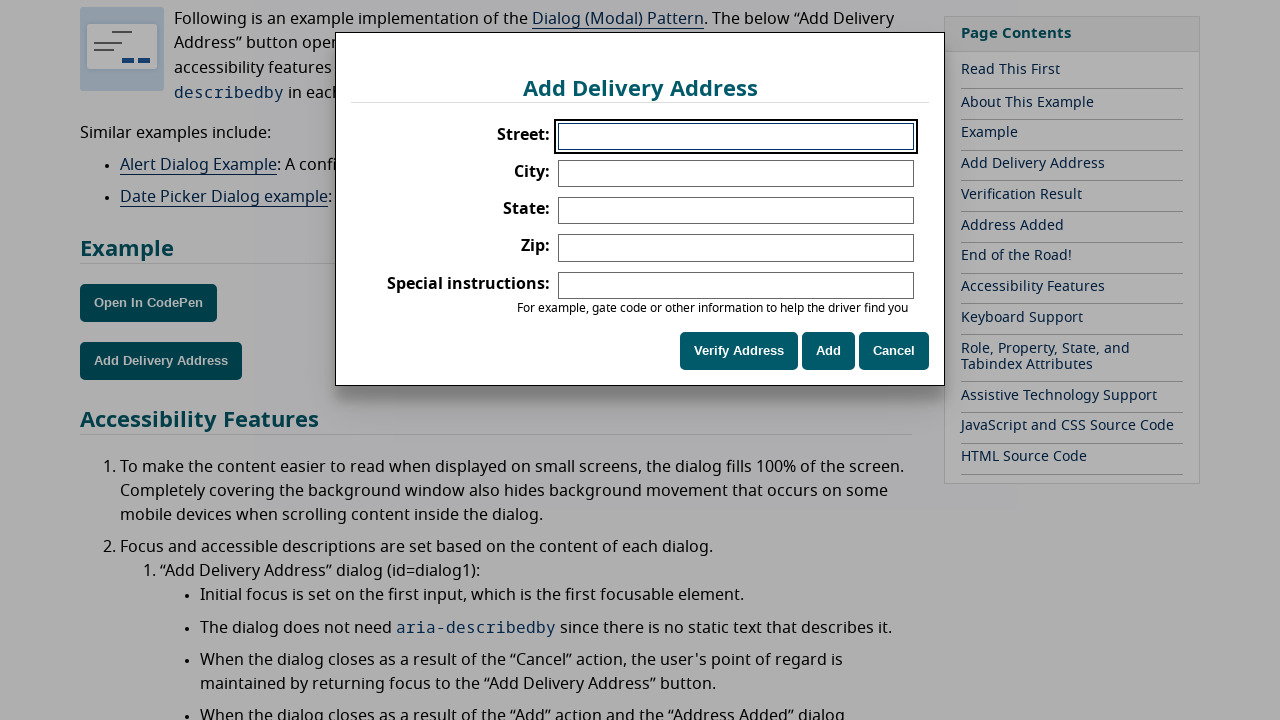

Modal dialog appeared with role='dialog' attribute verified
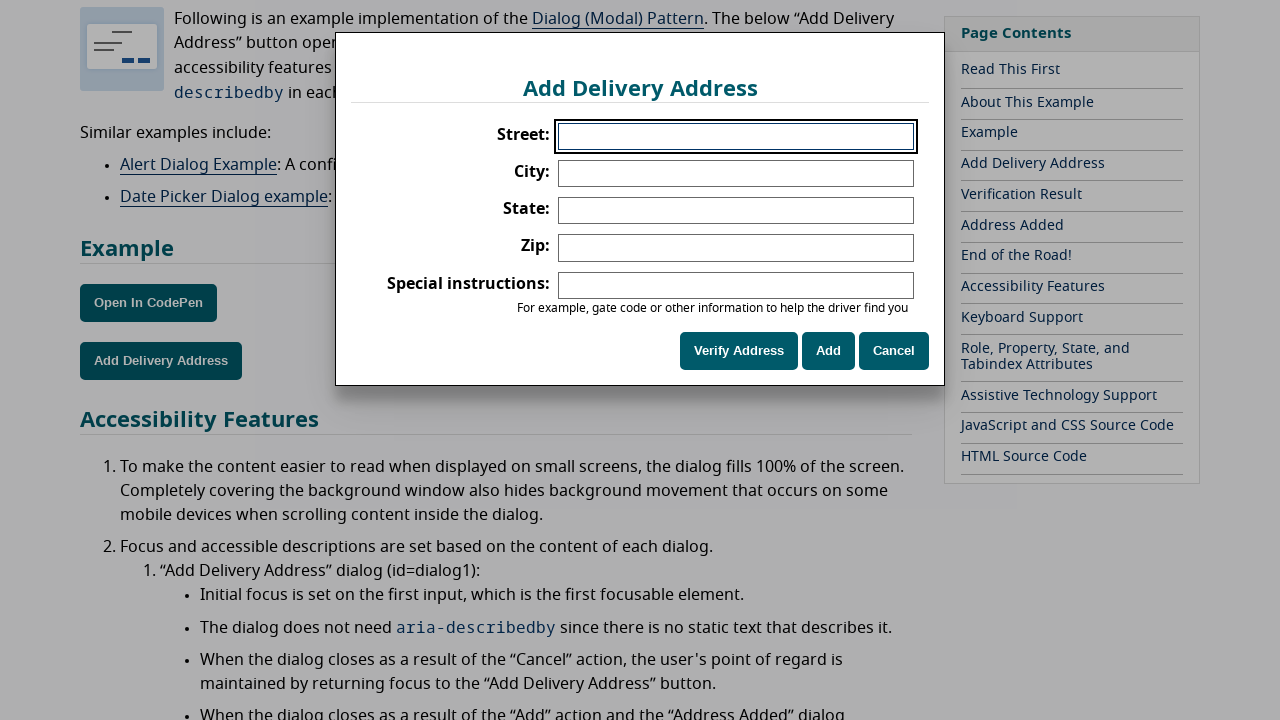

Clicked 'Cancel' button to close the modal dialog at (894, 351) on button:has-text('Cancel')
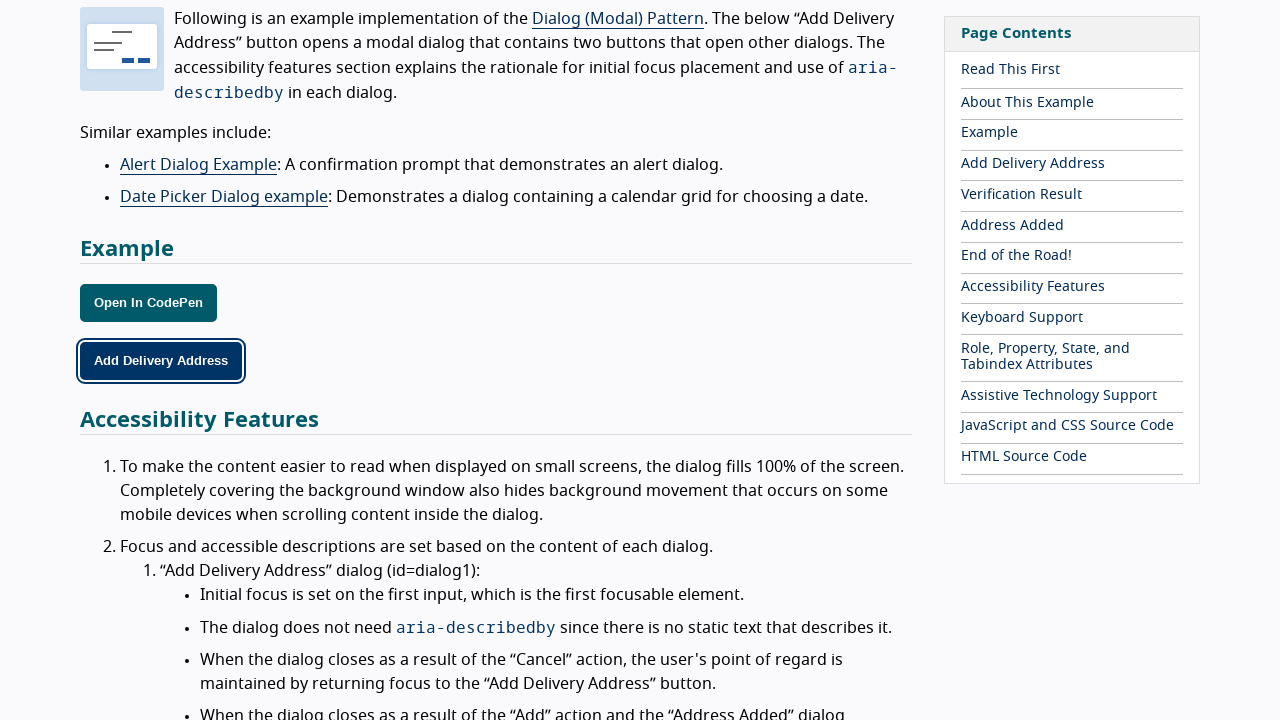

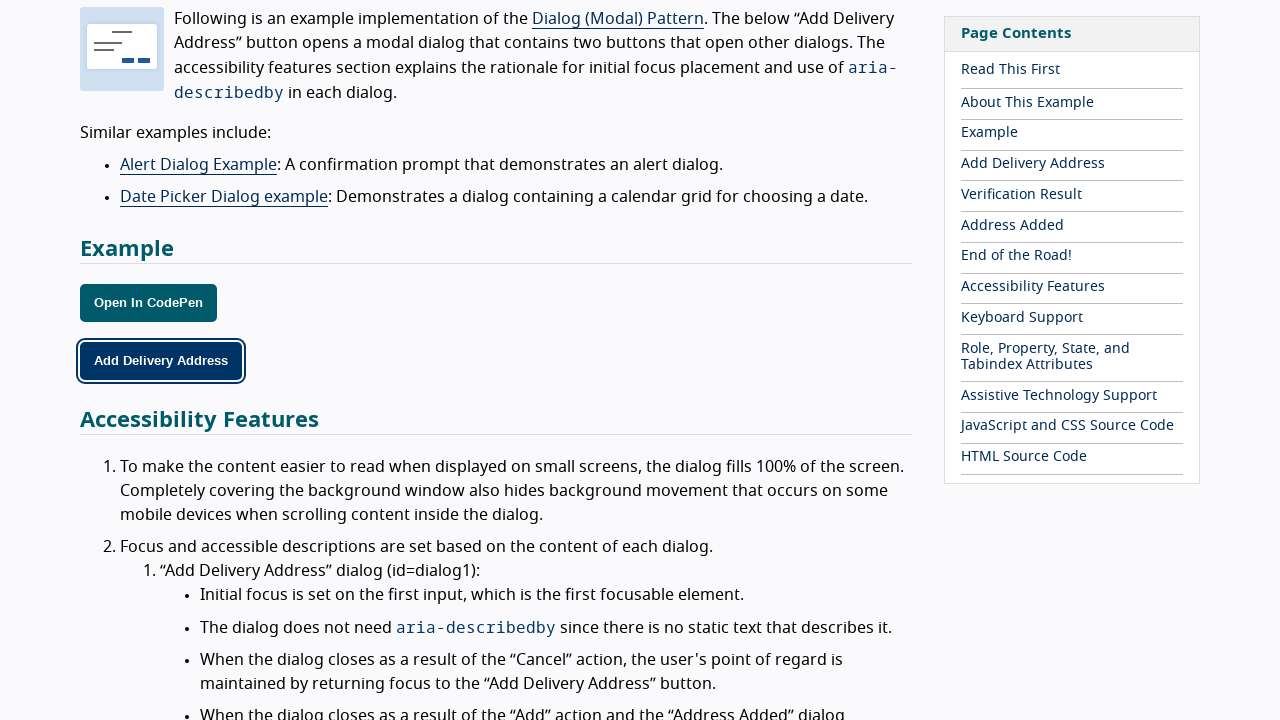